Tests a terminal-style interface by entering various commands including starting a chat, sending a message, and using navigation commands

Starting URL: https://andreareni.com/

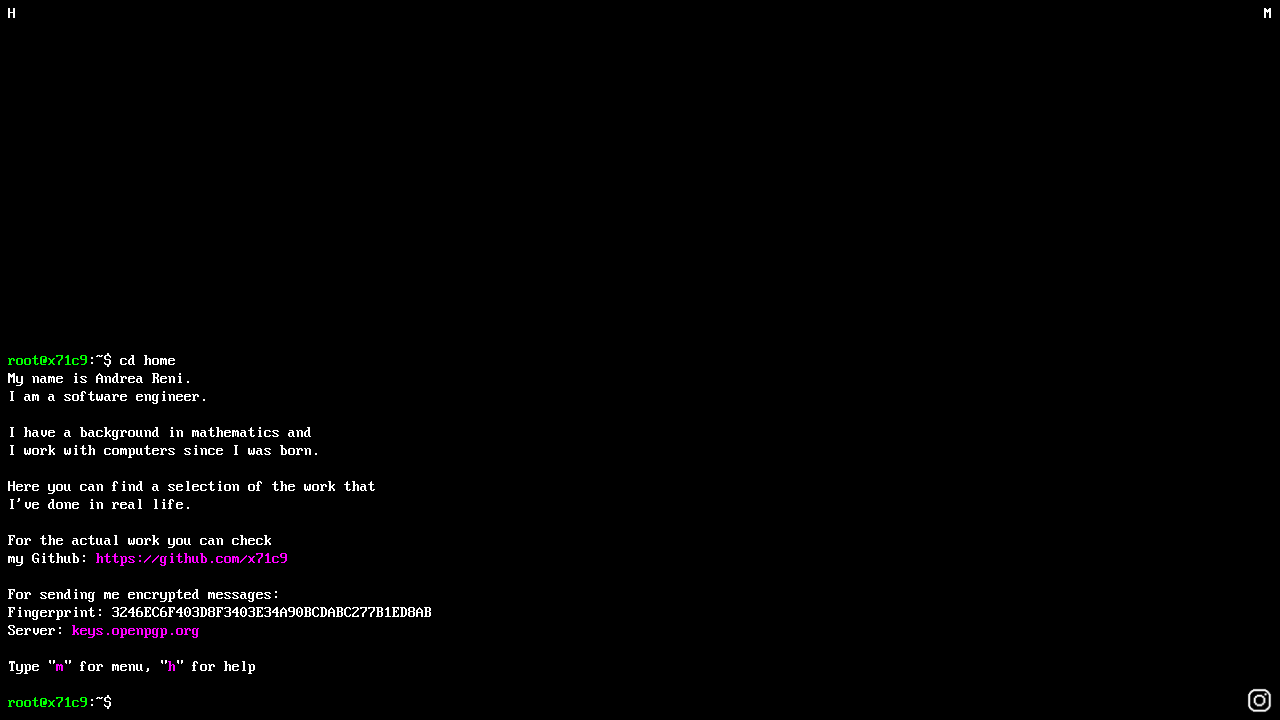

Clicked on the terminal input field at (299, 703) on #ar_input
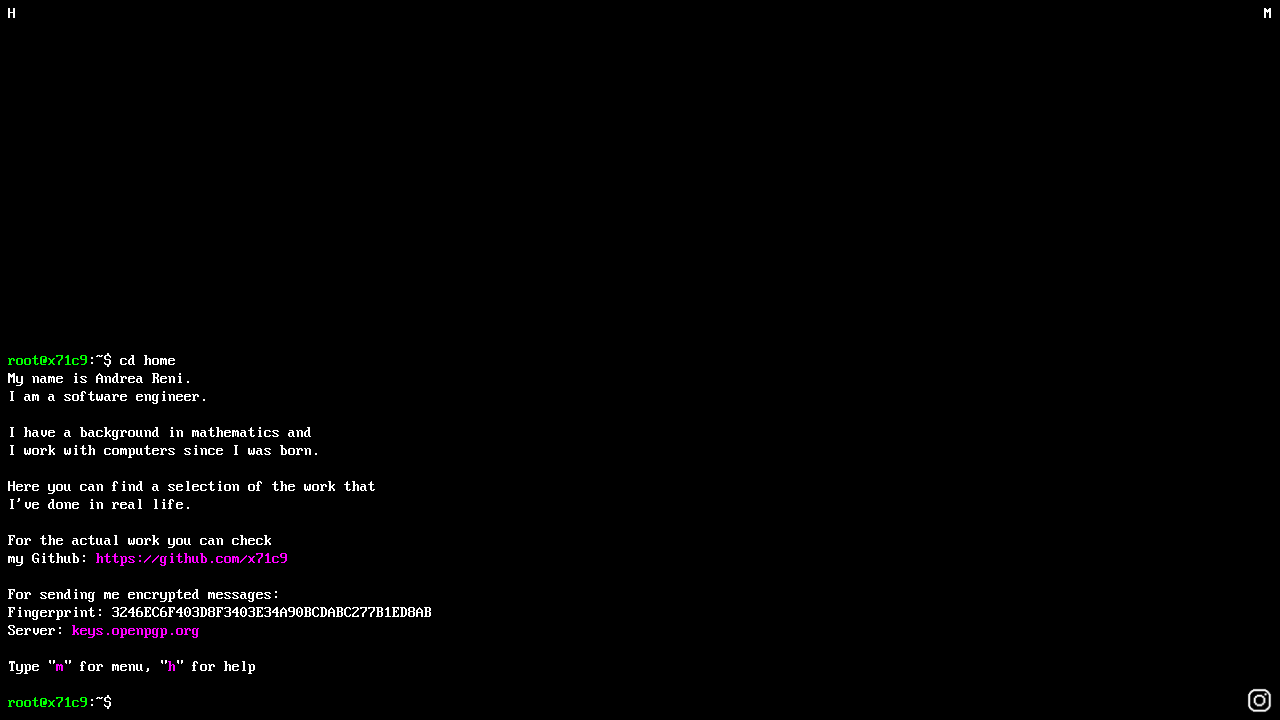

Filled input field with 'h' command on #ar_input
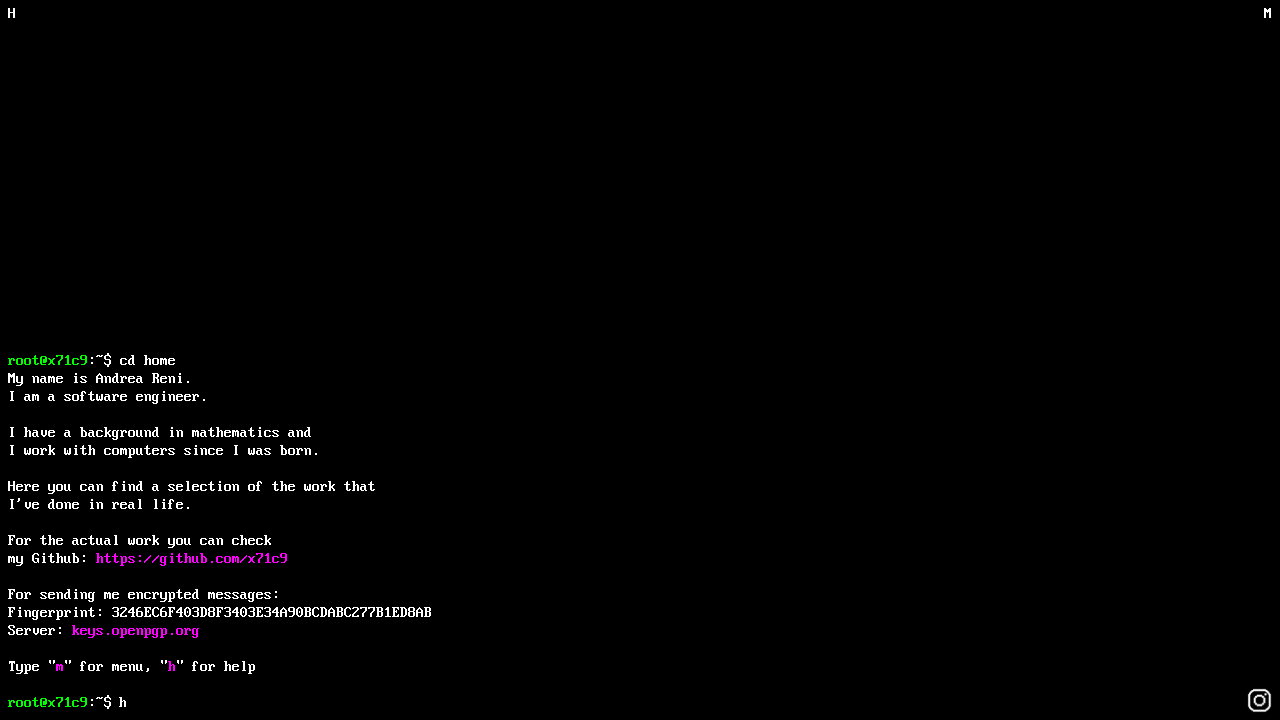

Pressed Enter to execute 'h' command (help) on #ar_input
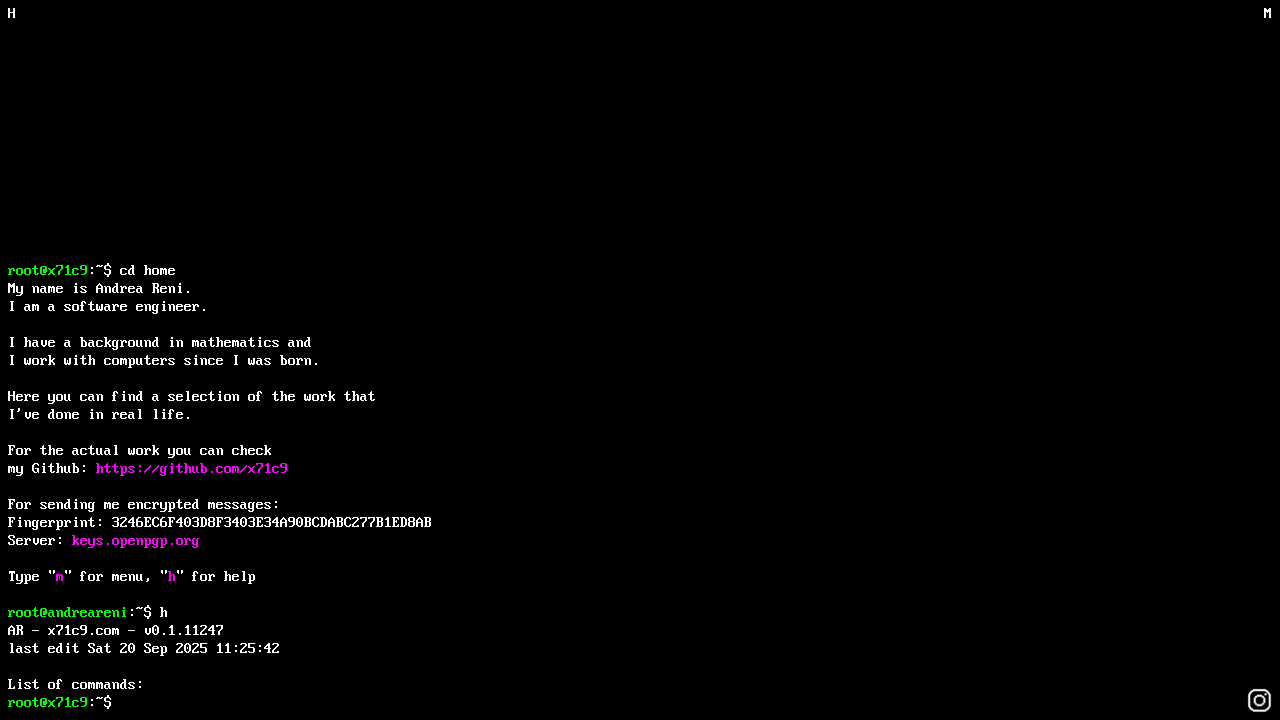

Filled input field with 'chat' command on #ar_input
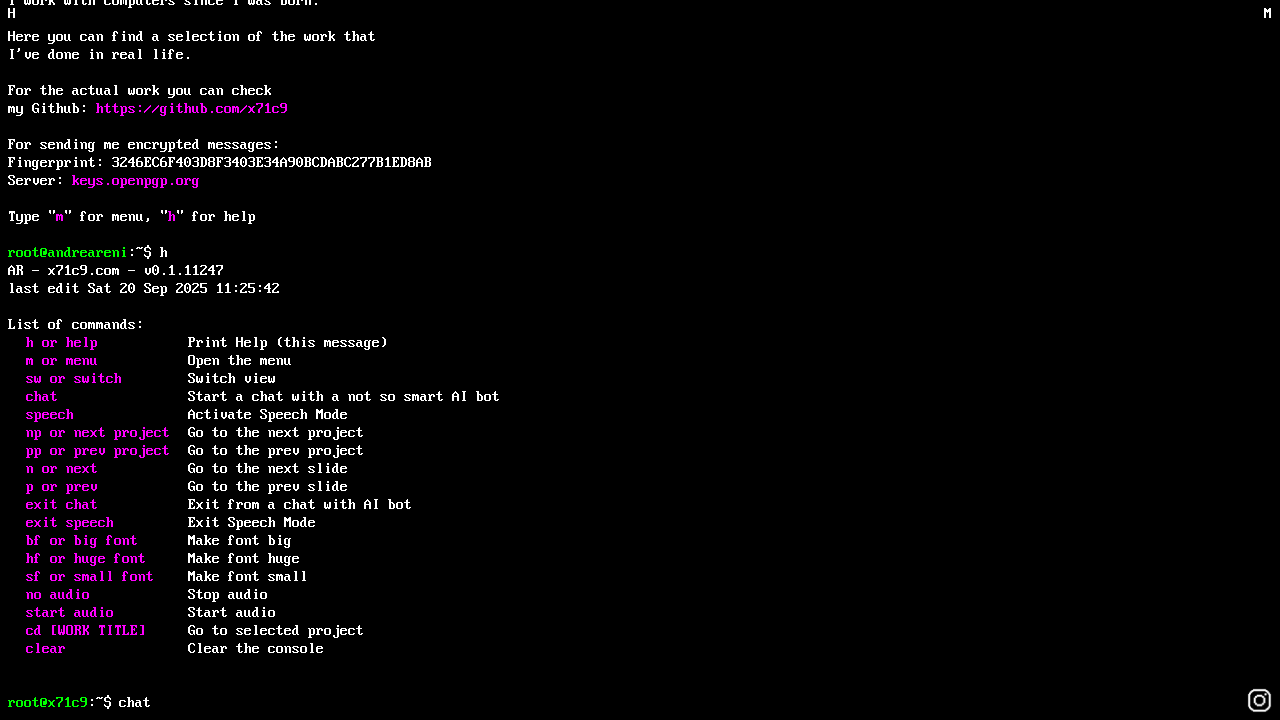

Pressed Enter to start chat mode on #ar_input
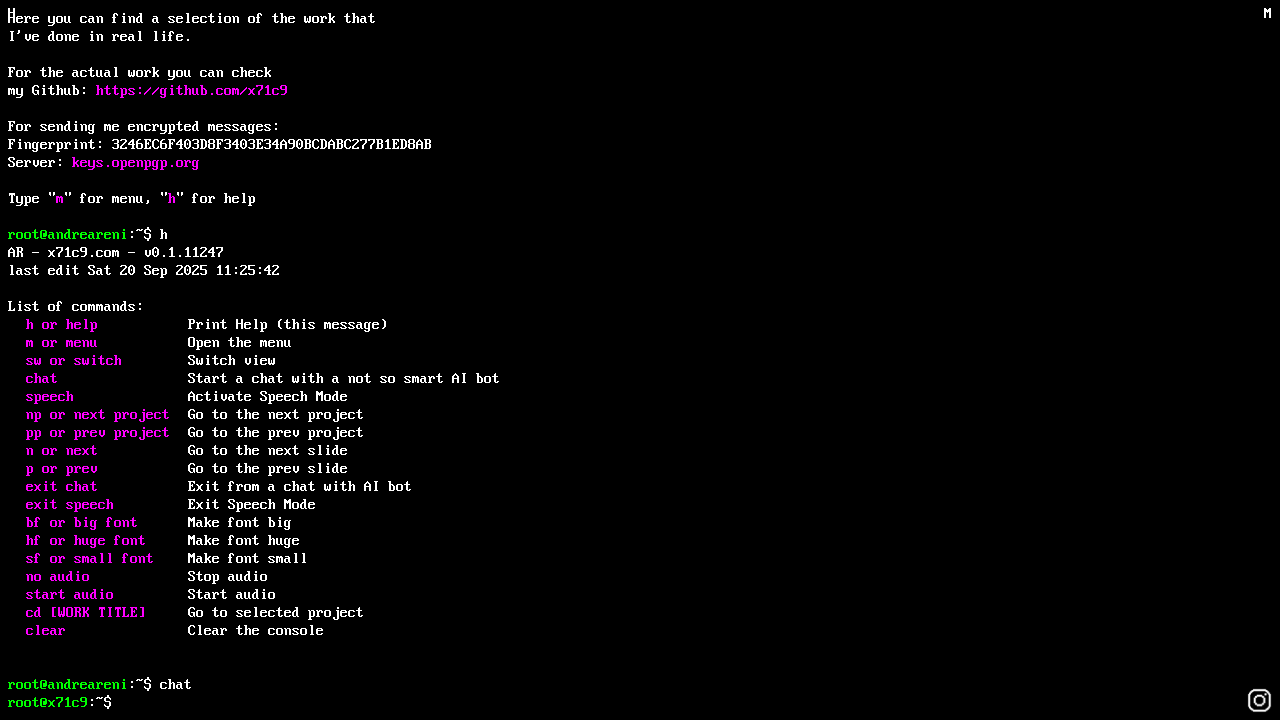

Filled input field with 'hello world' message on #ar_input
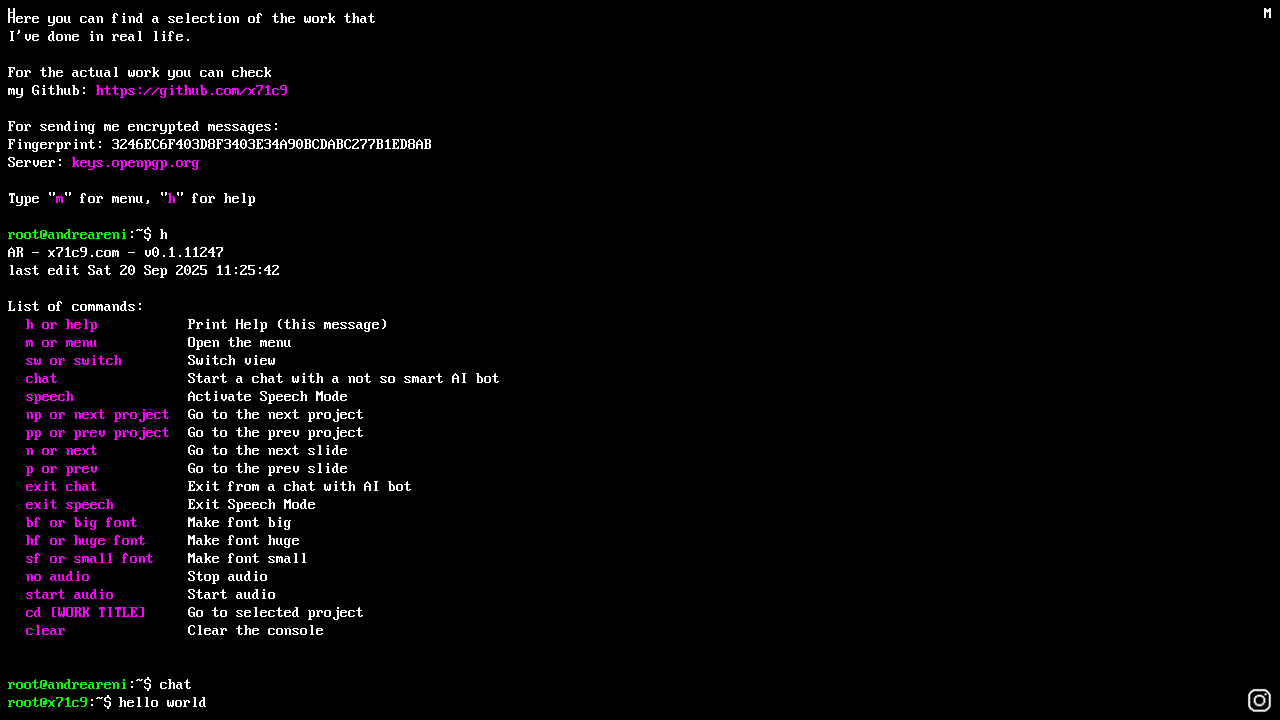

Pressed Enter to send chat message 'hello world' on #ar_input
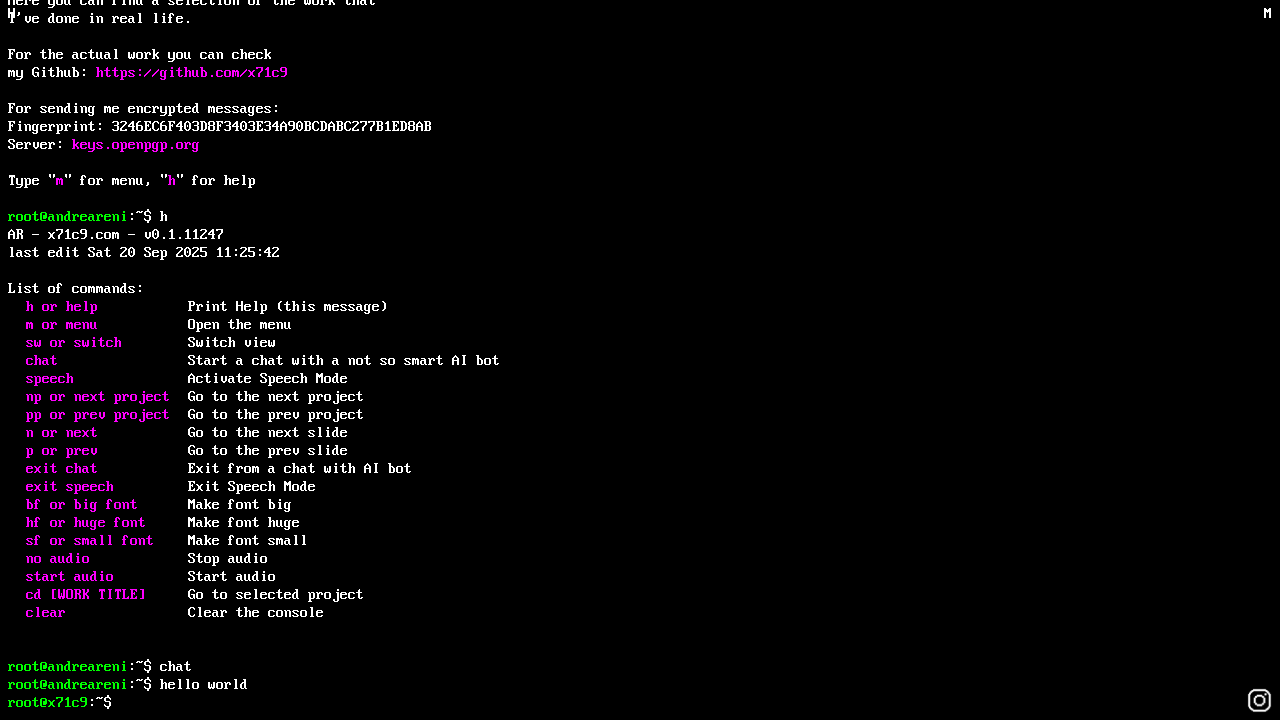

Filled input field with 'np' command (next page) on #ar_input
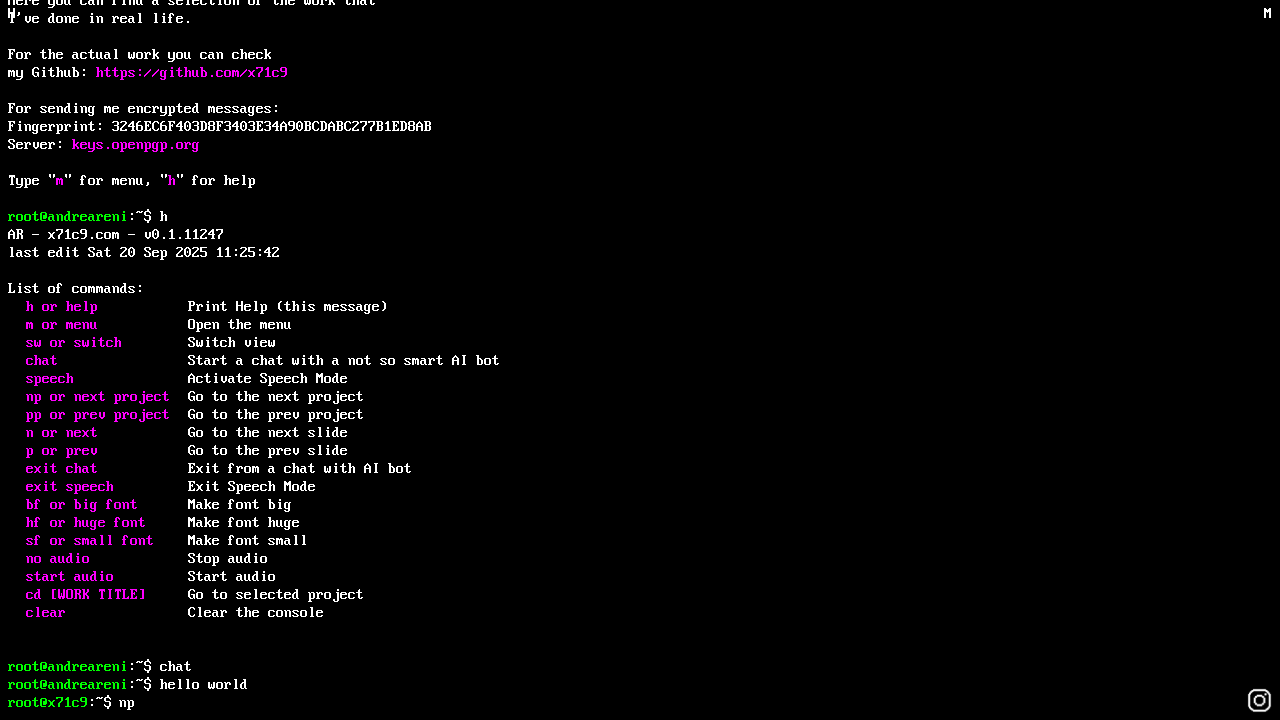

Pressed Enter to execute 'np' navigation command on #ar_input
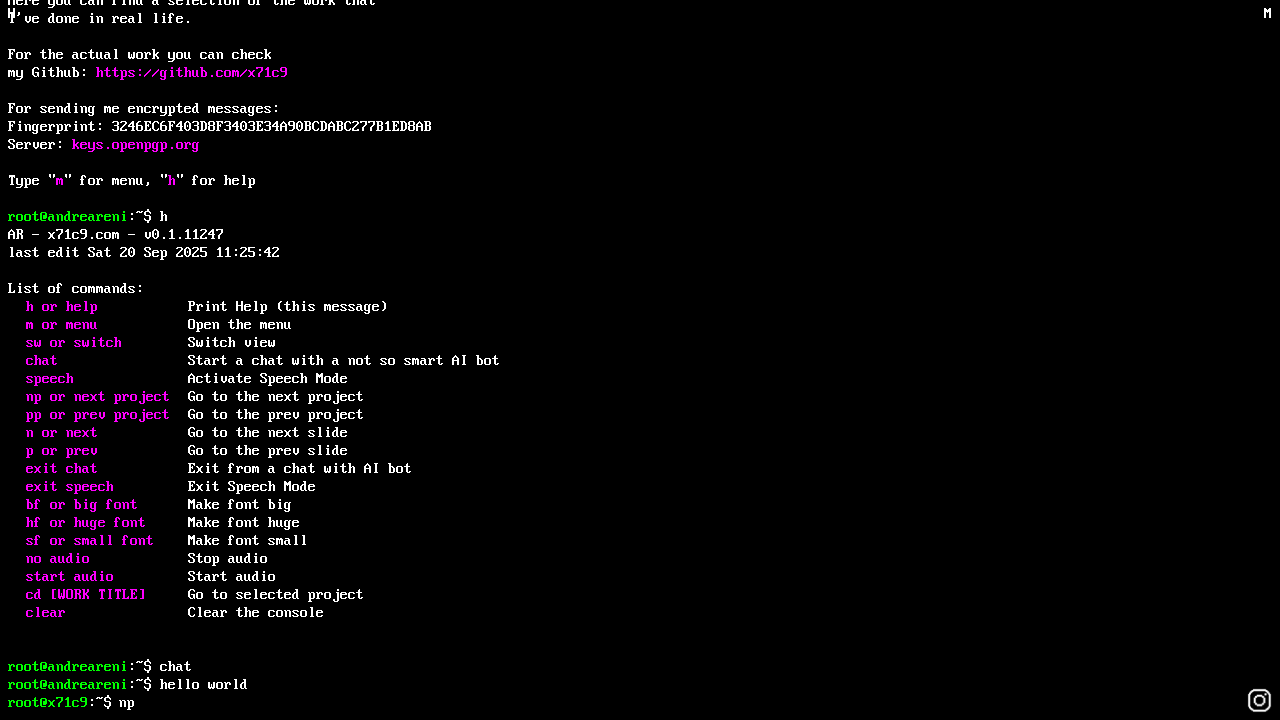

Filled input field with 'exit chat' command on #ar_input
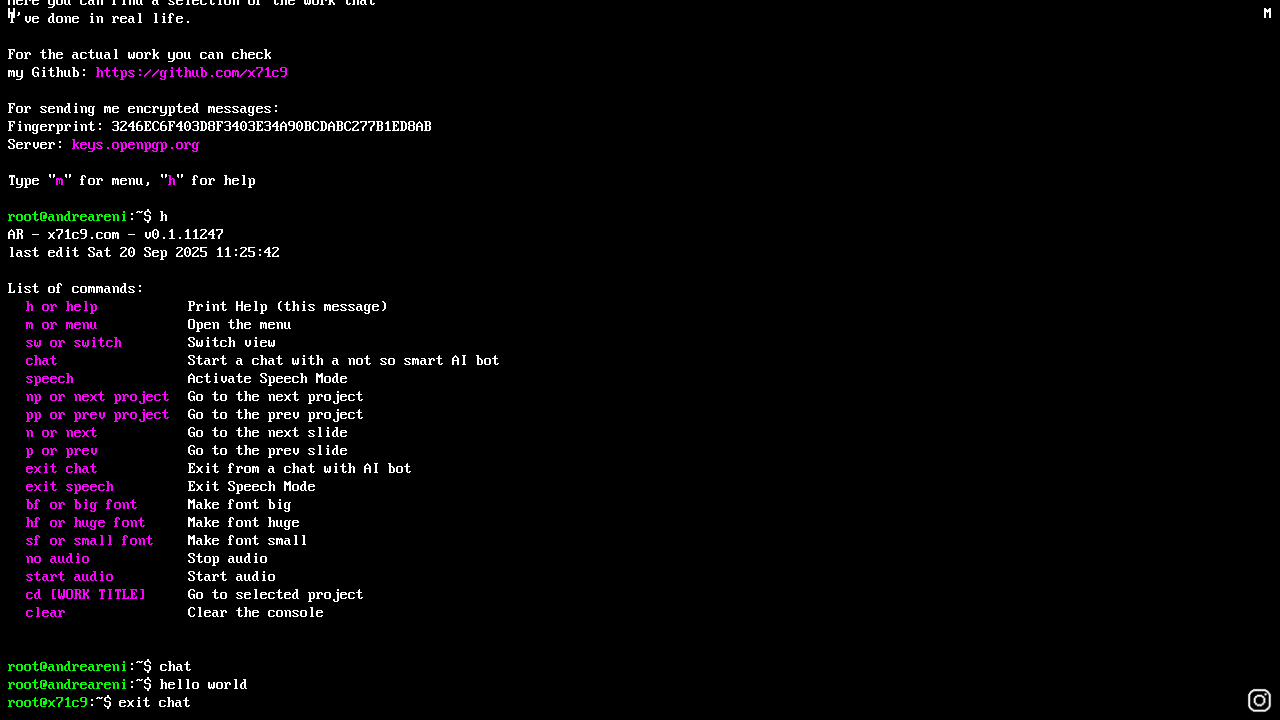

Pressed Enter to exit chat mode on #ar_input
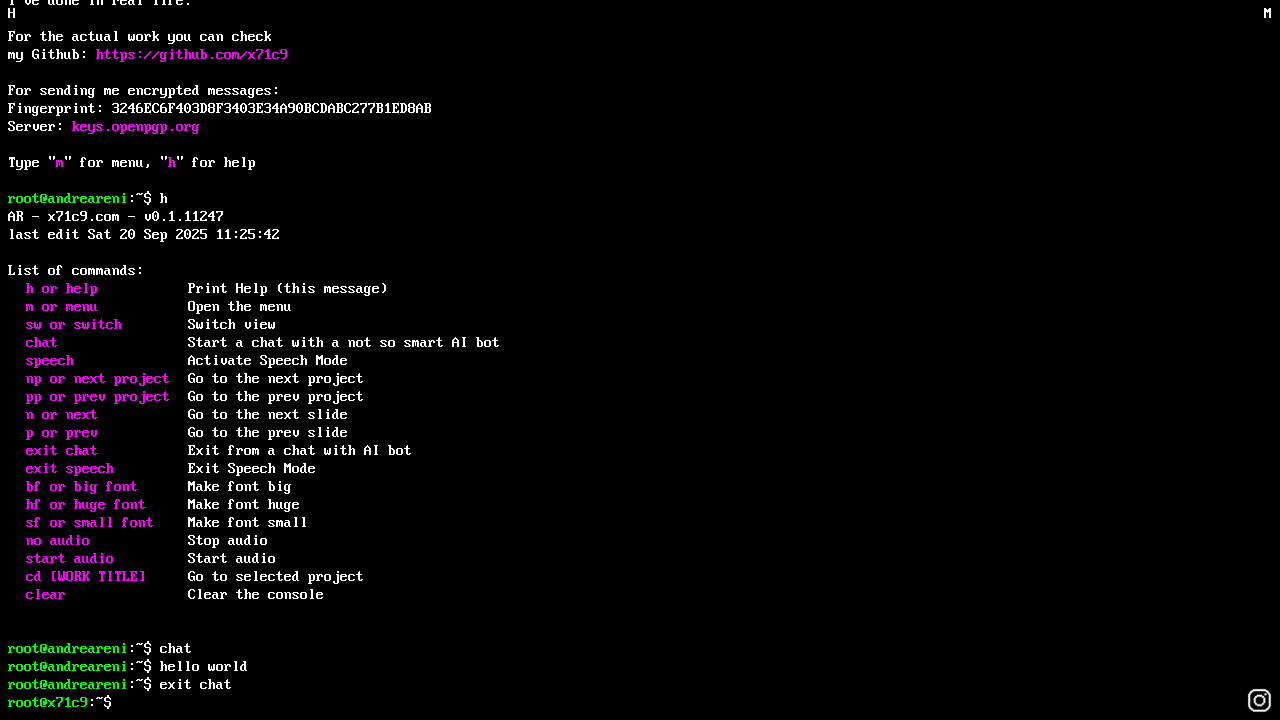

Filled input field with 'np' command again on #ar_input
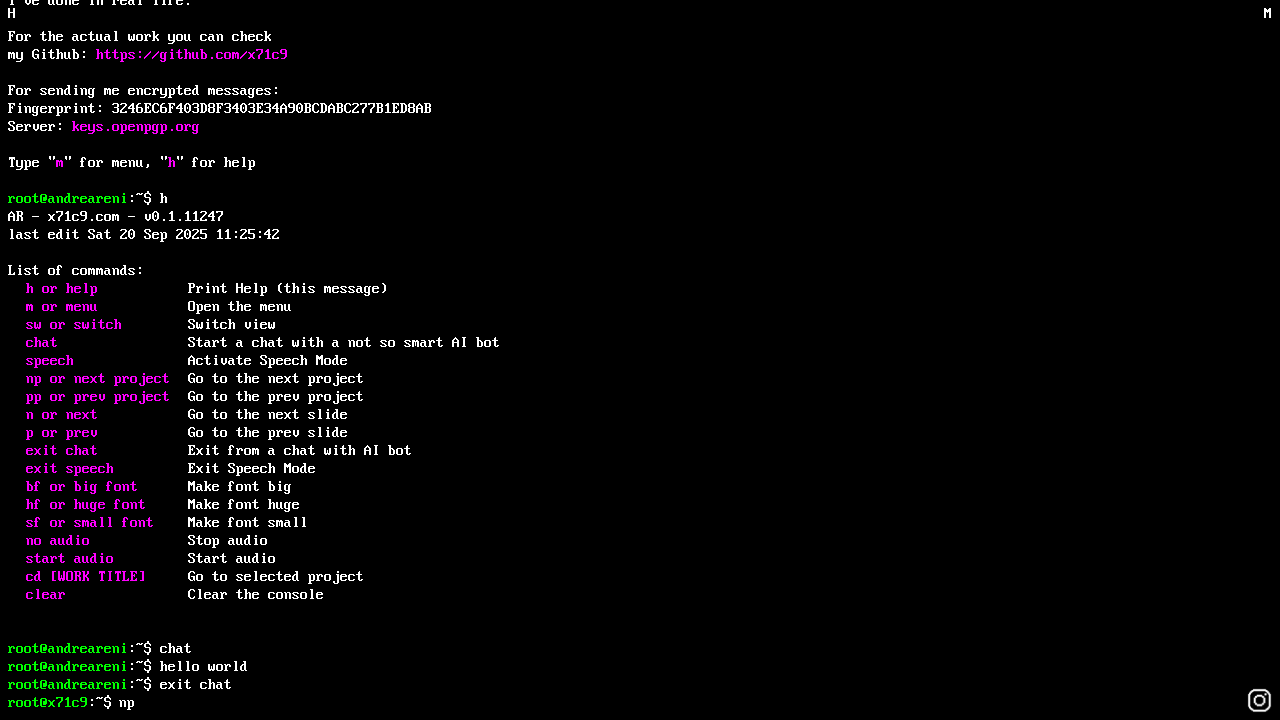

Pressed Enter to execute 'np' navigation command again on #ar_input
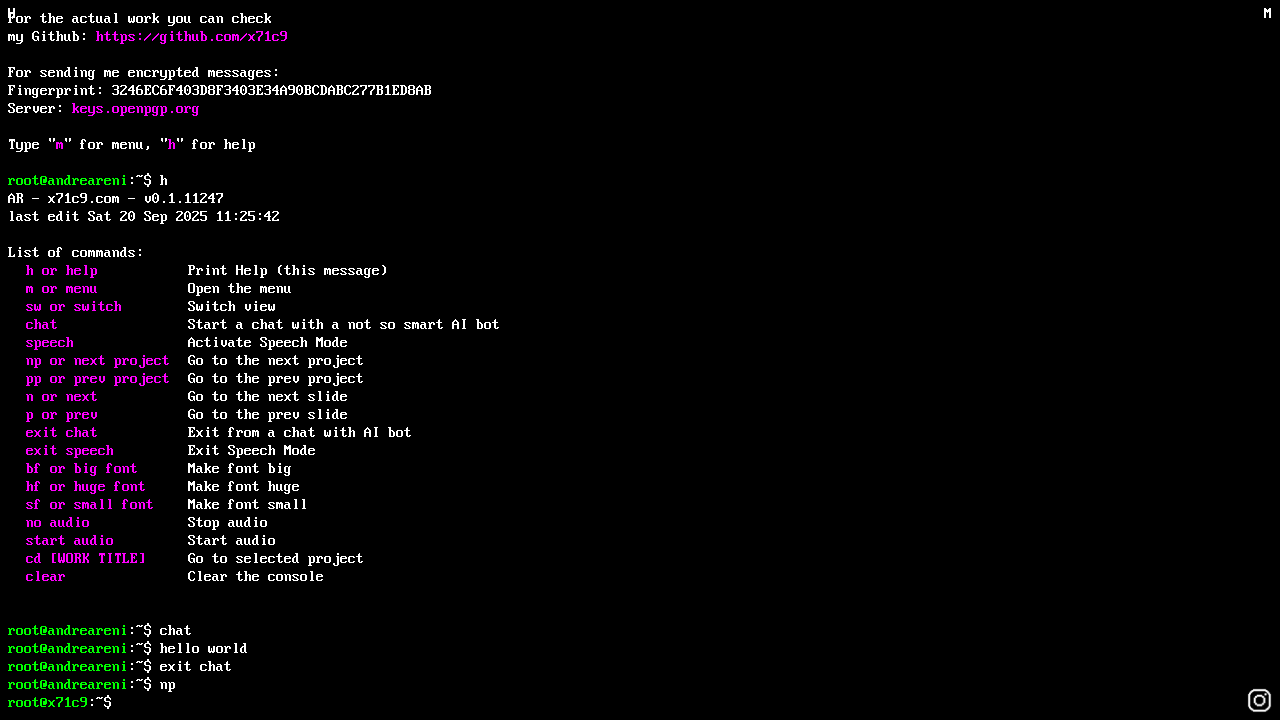

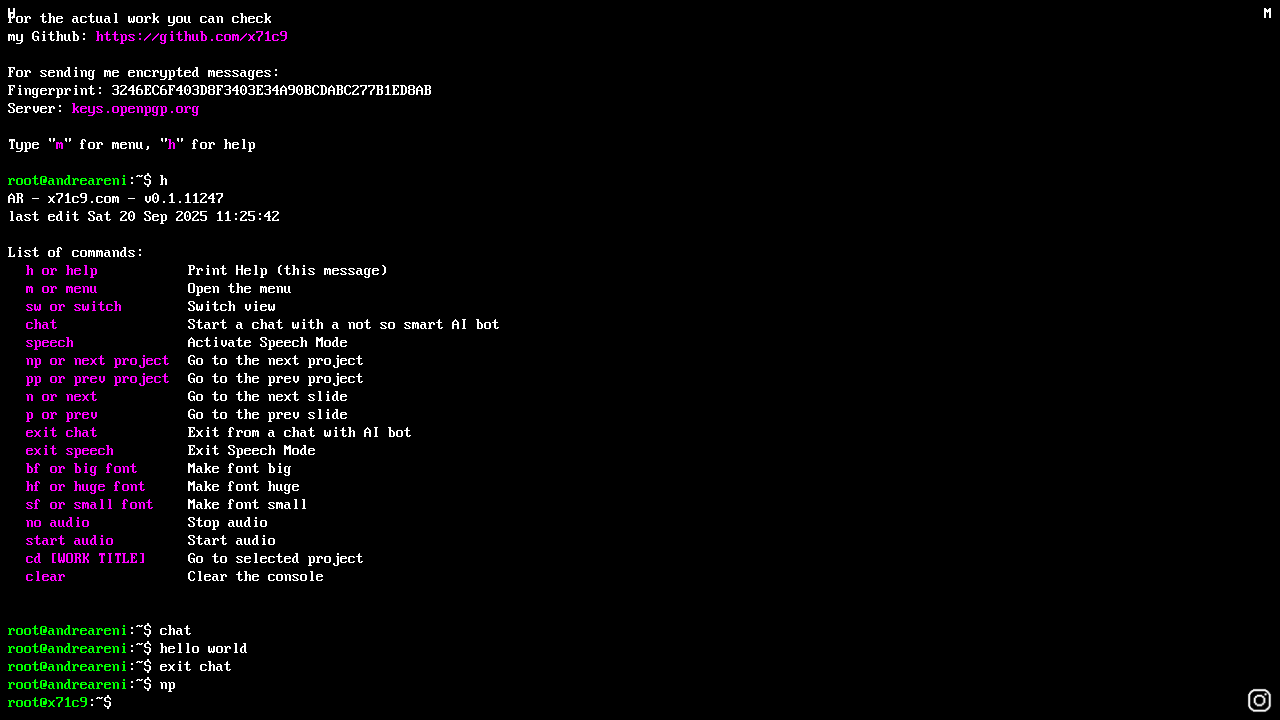